Tests checkbox functionality by locating all checkboxes with name "sports" and clicking each one to toggle their selection state

Starting URL: http://www.tizag.com/htmlT/htmlcheckboxes.php

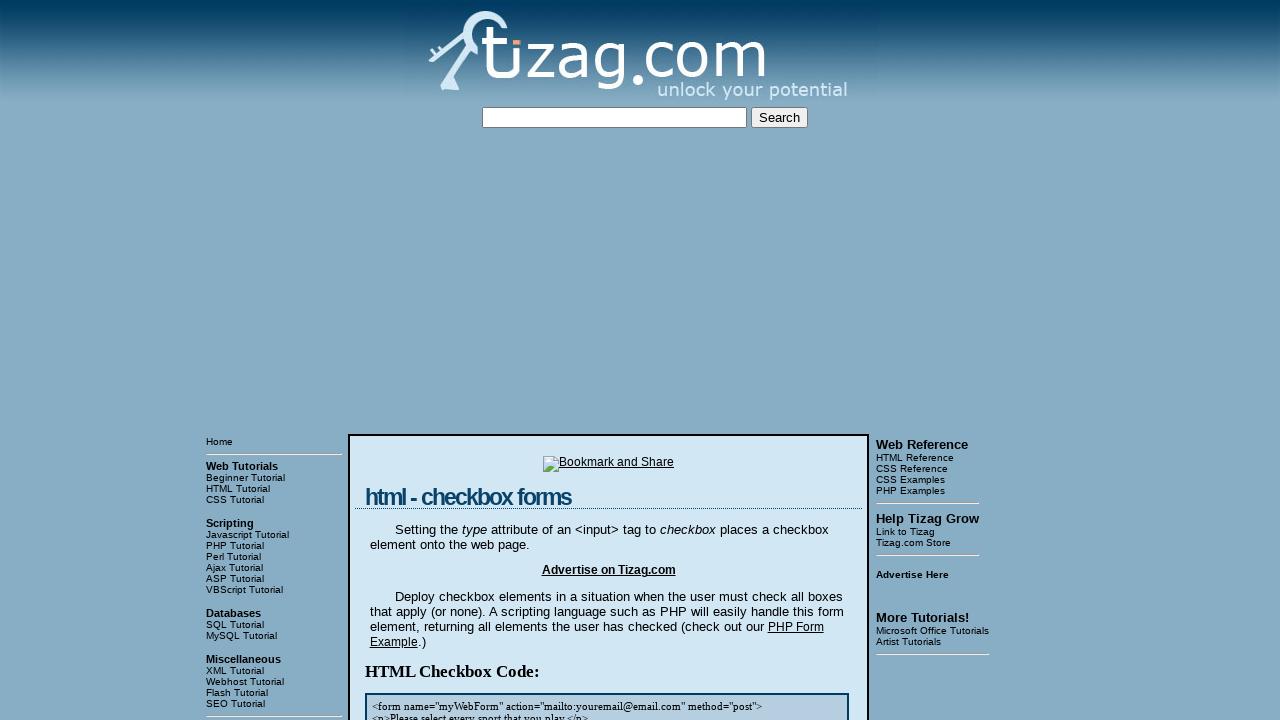

Waited for checkbox container to load
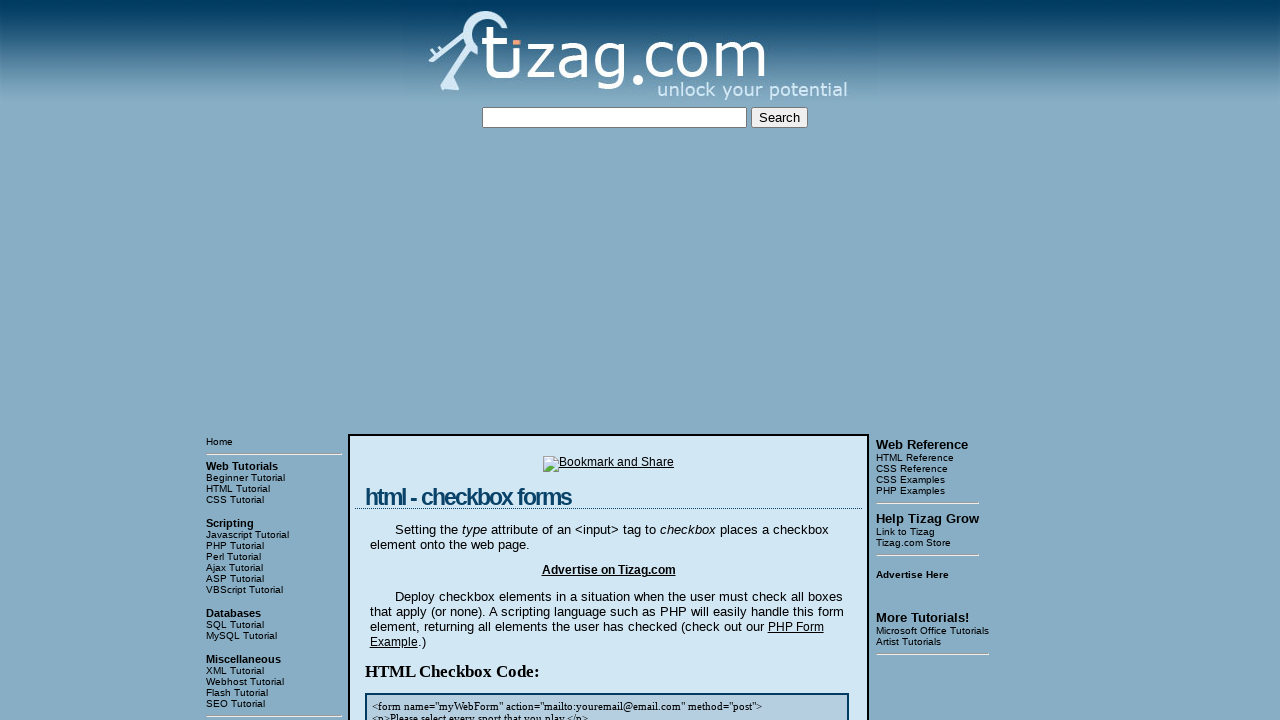

Located all checkboxes with name 'sports'
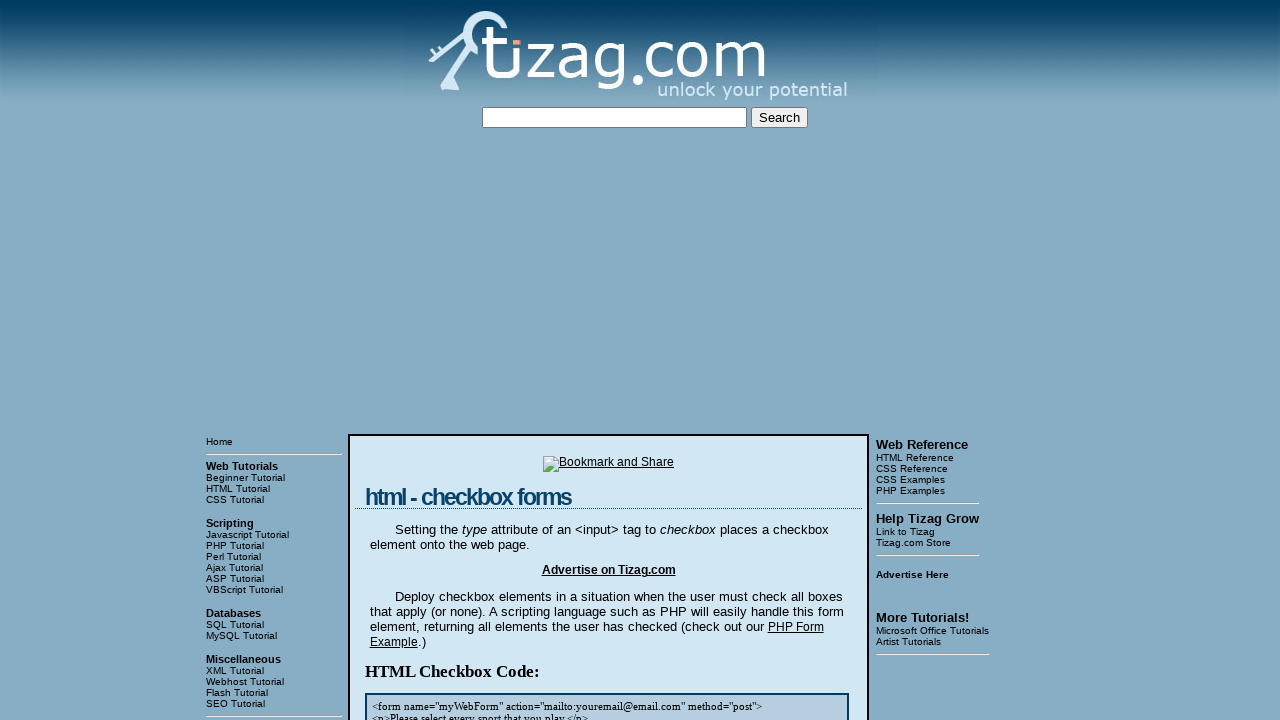

Found 8 checkboxes
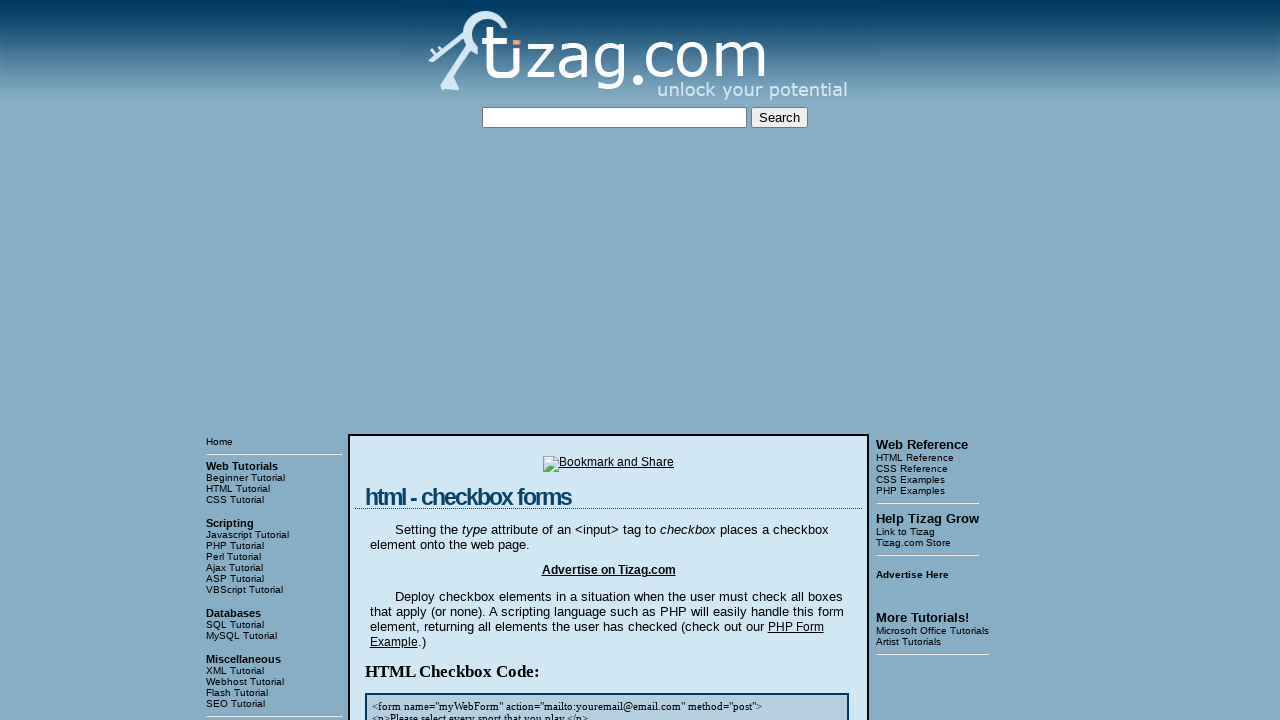

Clicked checkbox 1 to toggle selection state at (422, 360) on input[name='sports'] >> nth=0
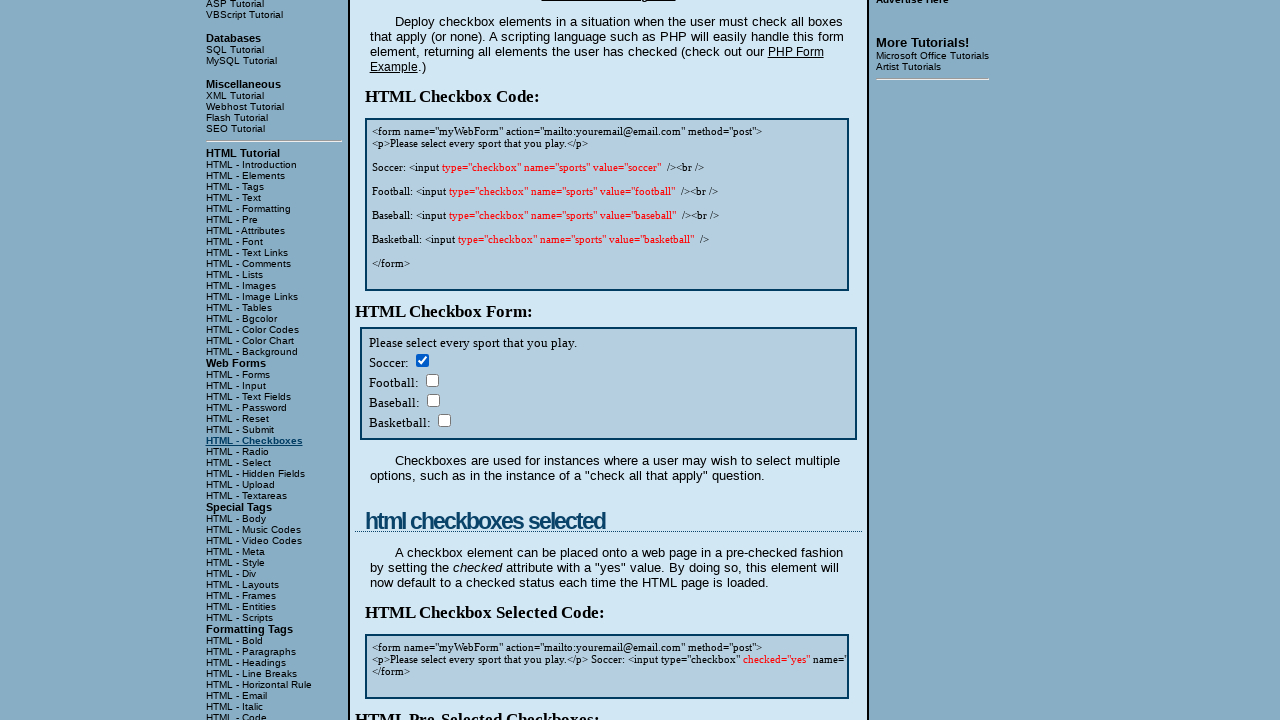

Clicked checkbox 2 to toggle selection state at (432, 380) on input[name='sports'] >> nth=1
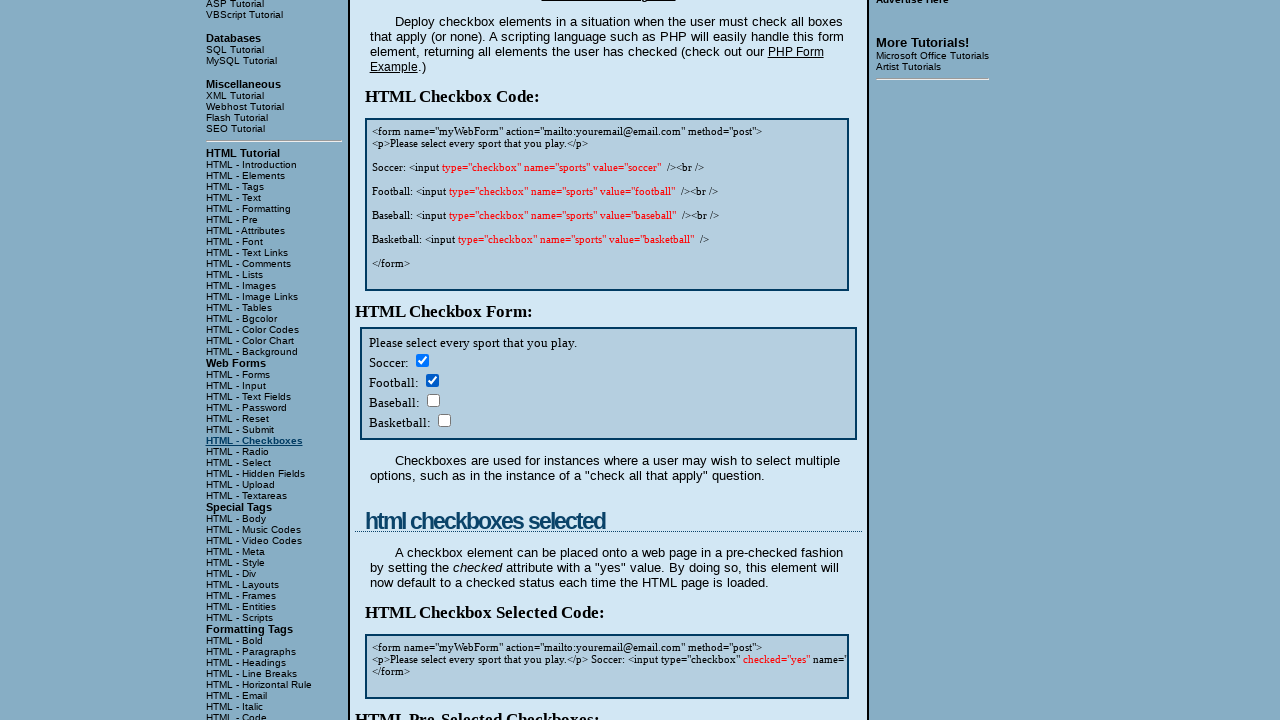

Clicked checkbox 3 to toggle selection state at (433, 400) on input[name='sports'] >> nth=2
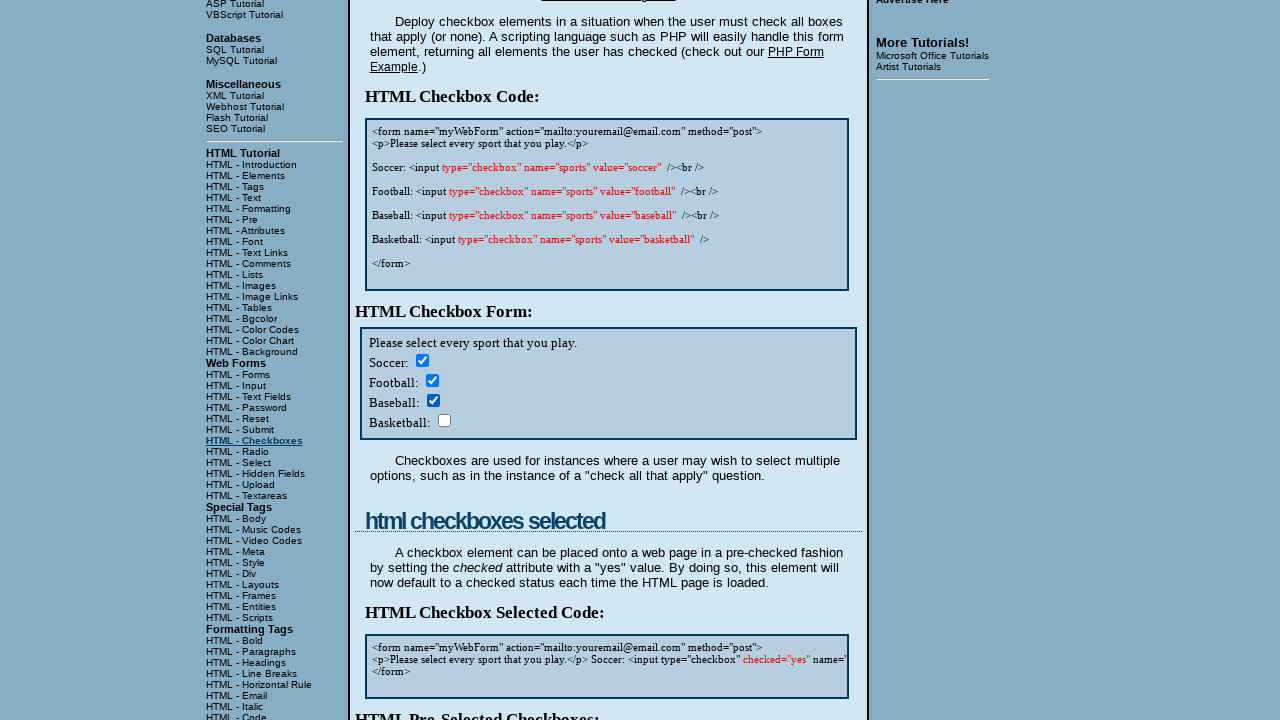

Clicked checkbox 4 to toggle selection state at (444, 420) on input[name='sports'] >> nth=3
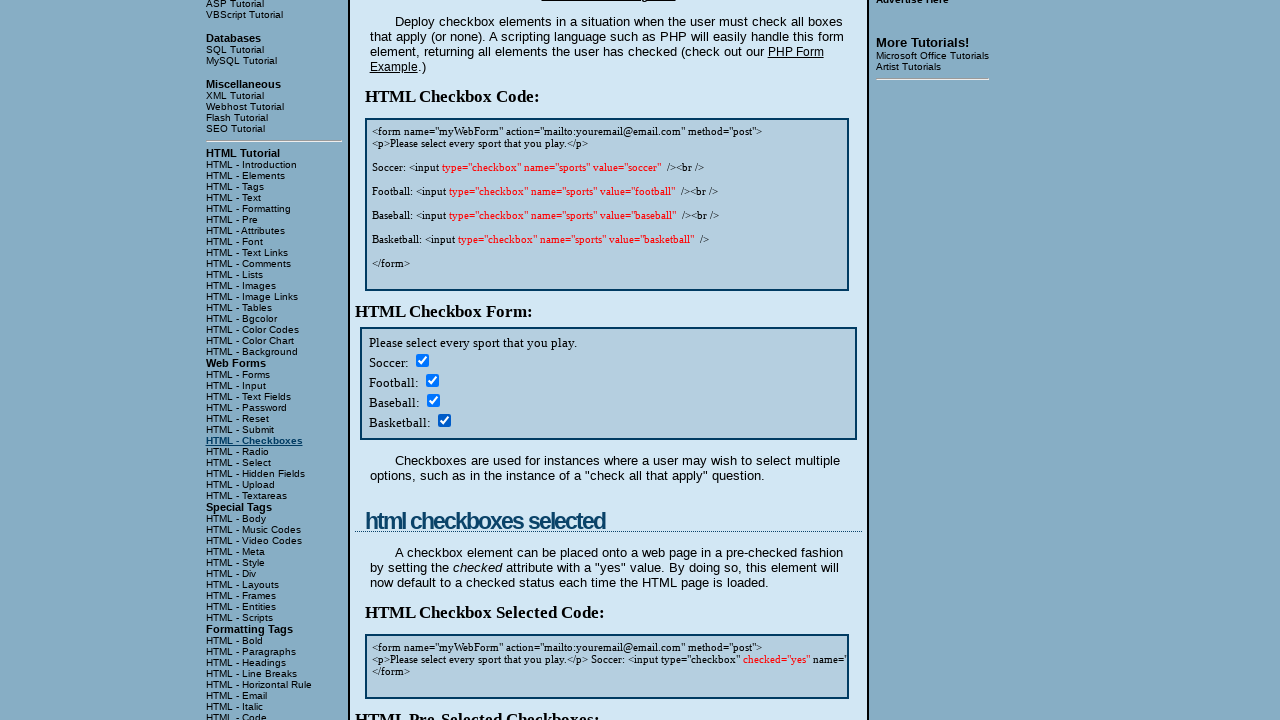

Clicked checkbox 5 to toggle selection state at (422, 360) on input[name='sports'] >> nth=4
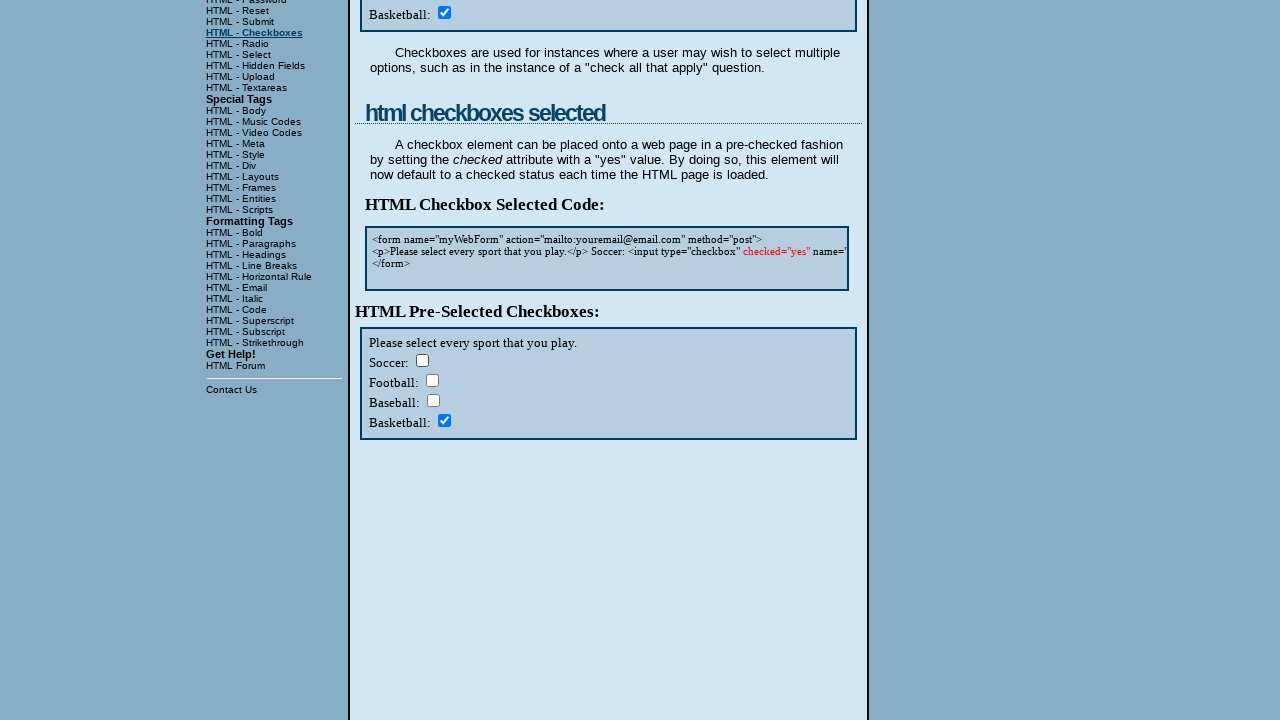

Clicked checkbox 6 to toggle selection state at (432, 380) on input[name='sports'] >> nth=5
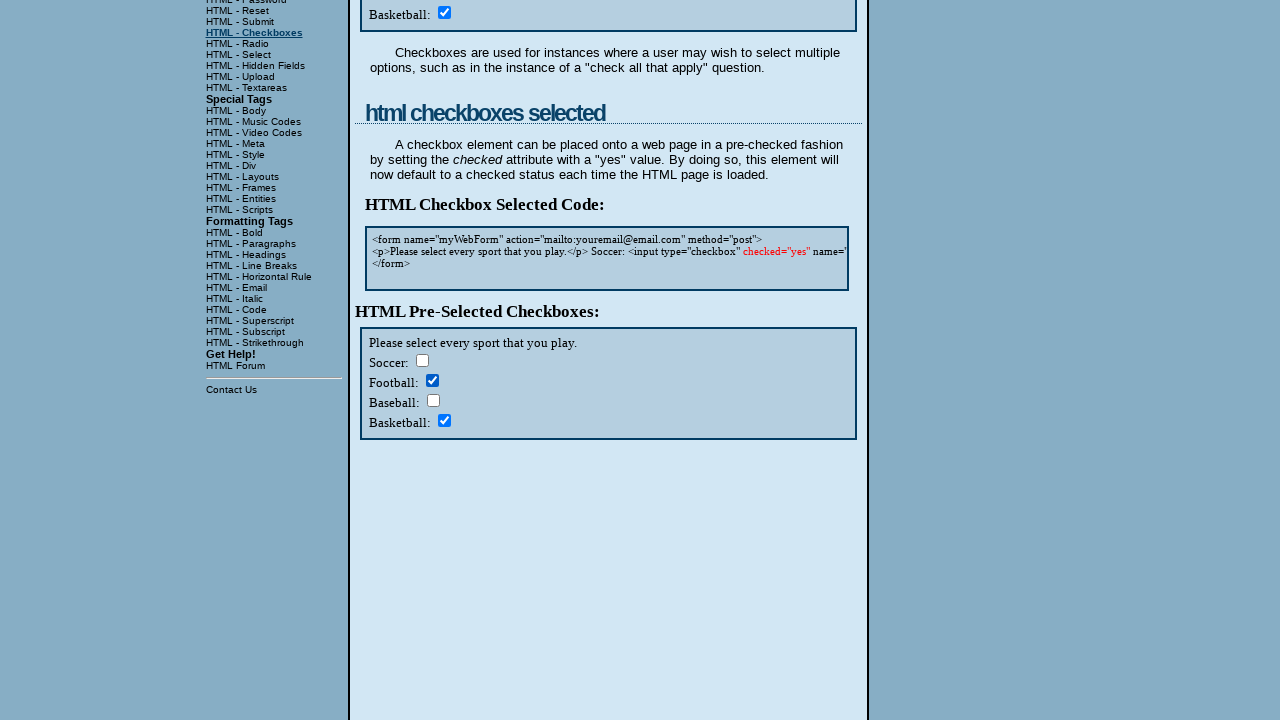

Clicked checkbox 7 to toggle selection state at (433, 400) on input[name='sports'] >> nth=6
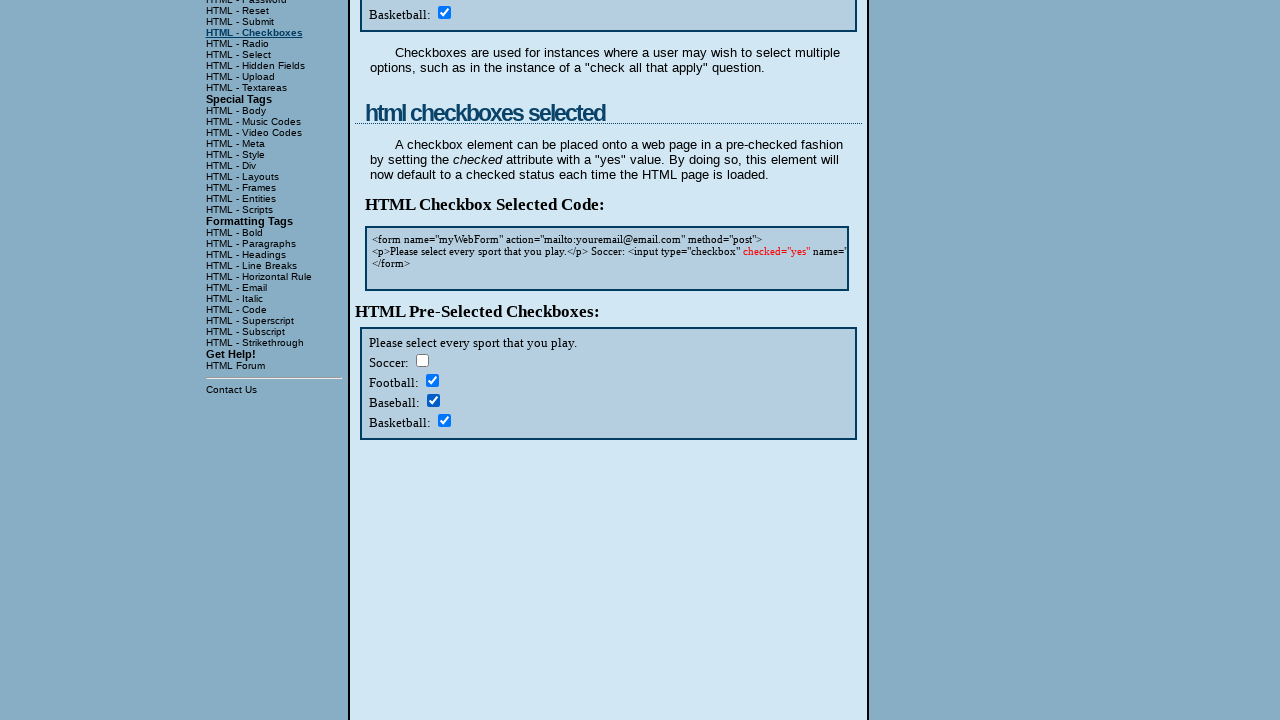

Clicked checkbox 8 to toggle selection state at (444, 420) on input[name='sports'] >> nth=7
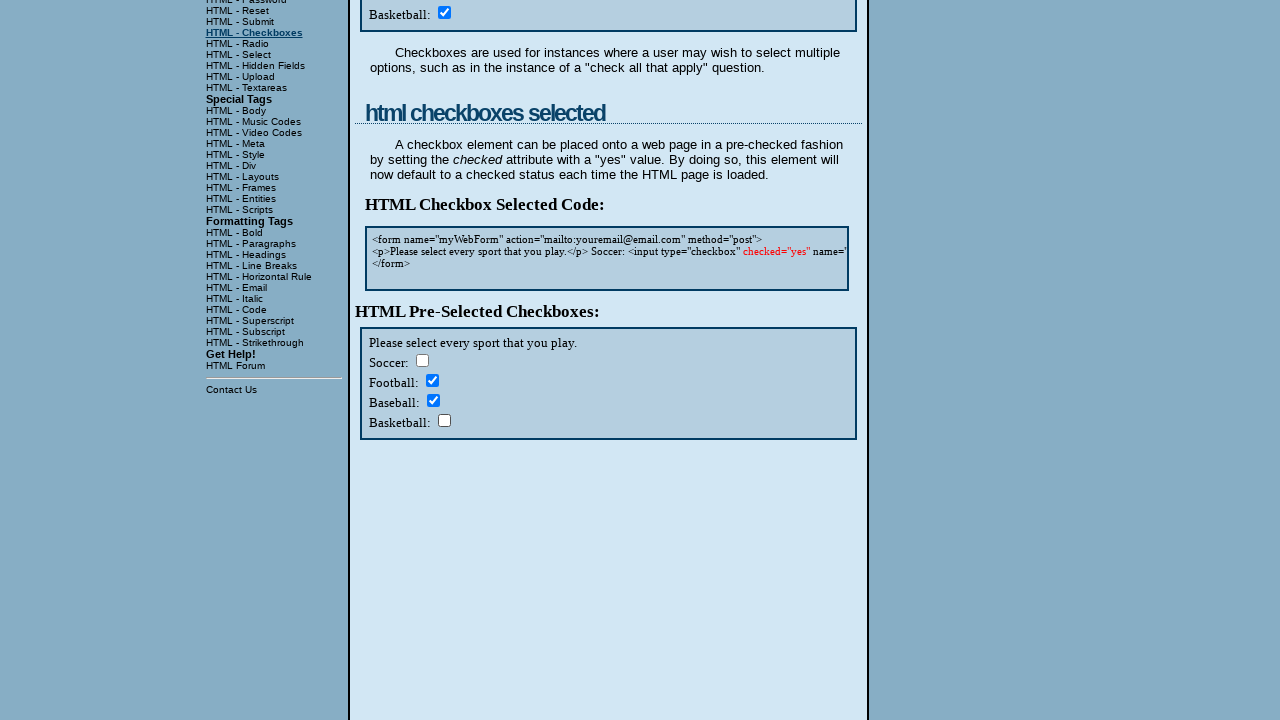

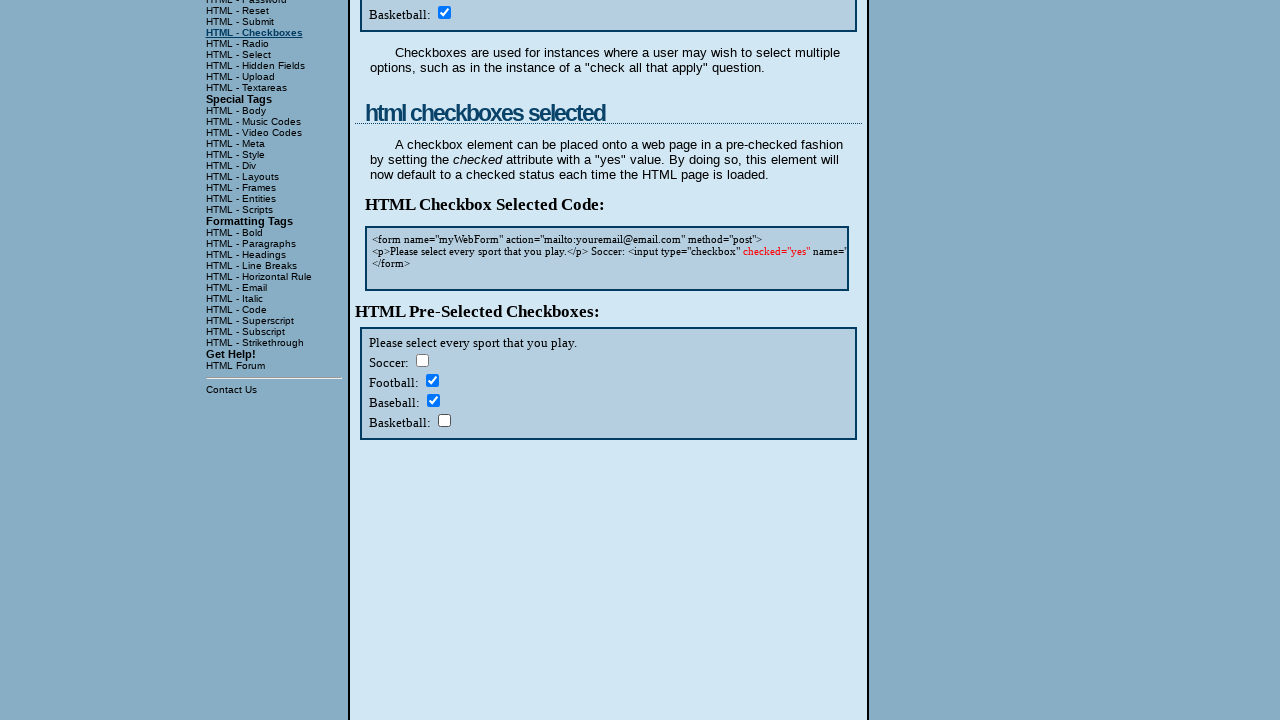